Tests dynamic checkbox control by checking its selection state before and after clicking it

Starting URL: https://v1.training-support.net/selenium/dynamic-controls

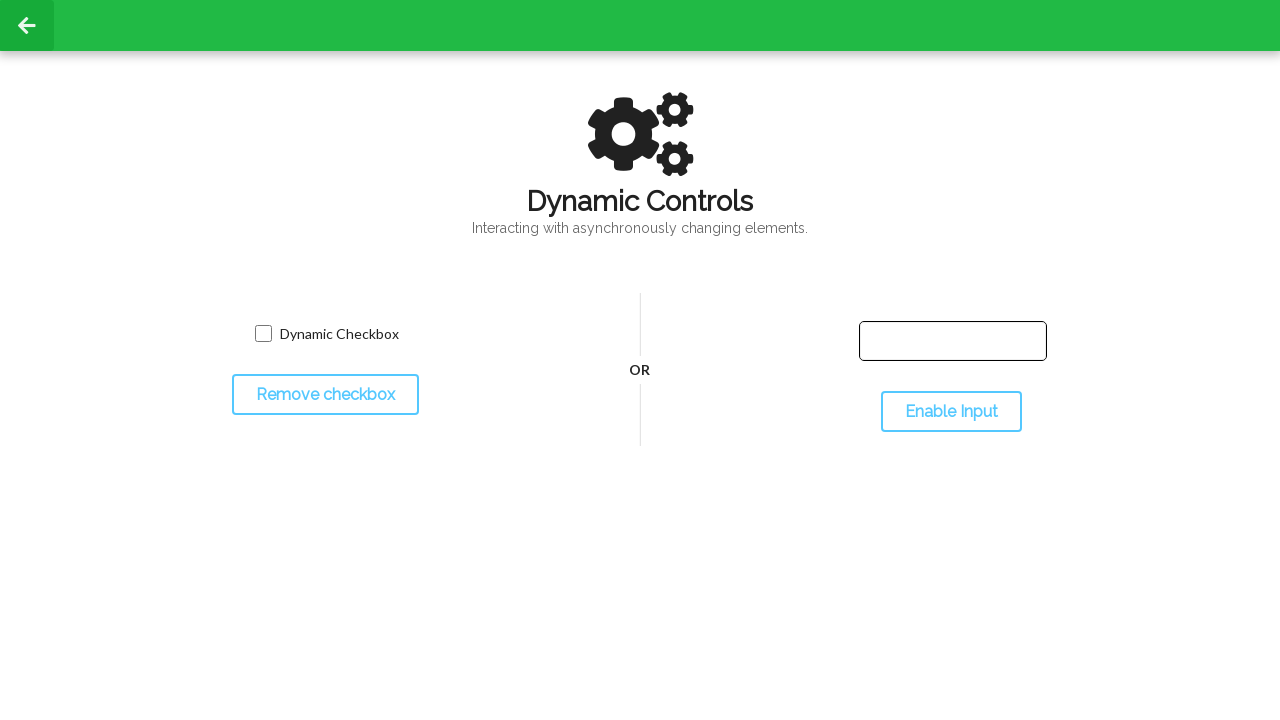

Located dynamic checkbox element
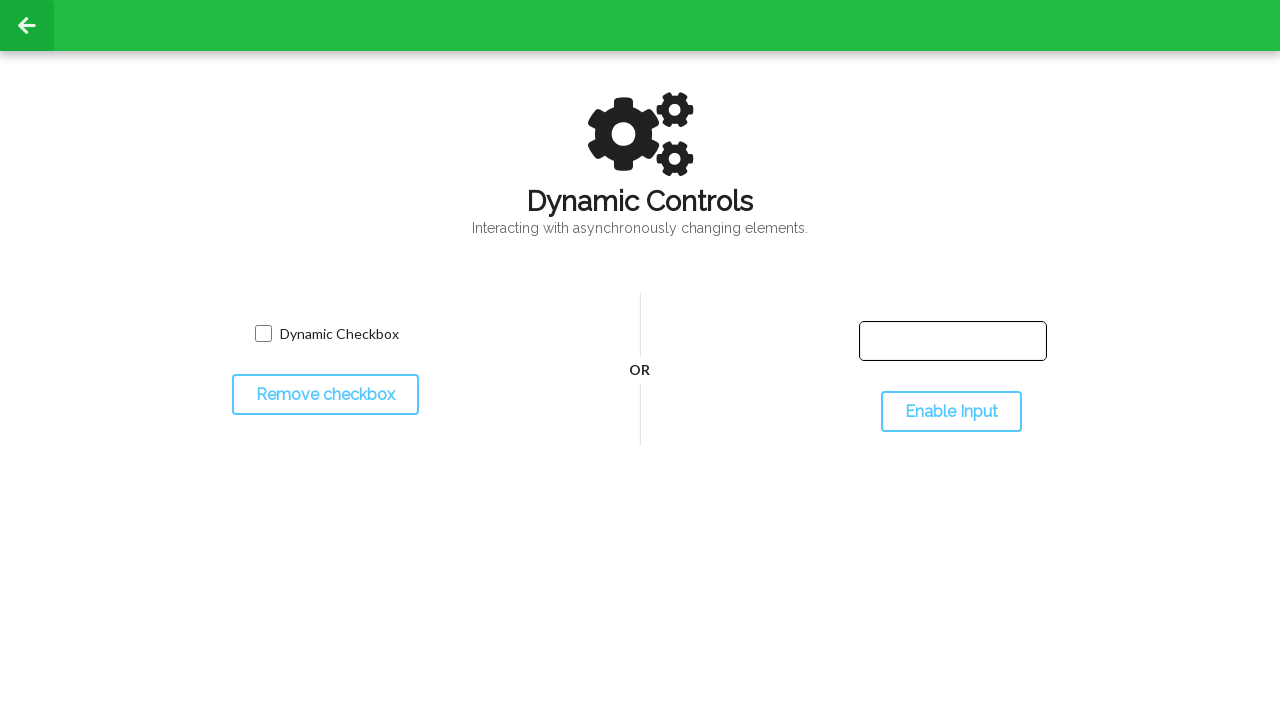

Verified initial checkbox state: False
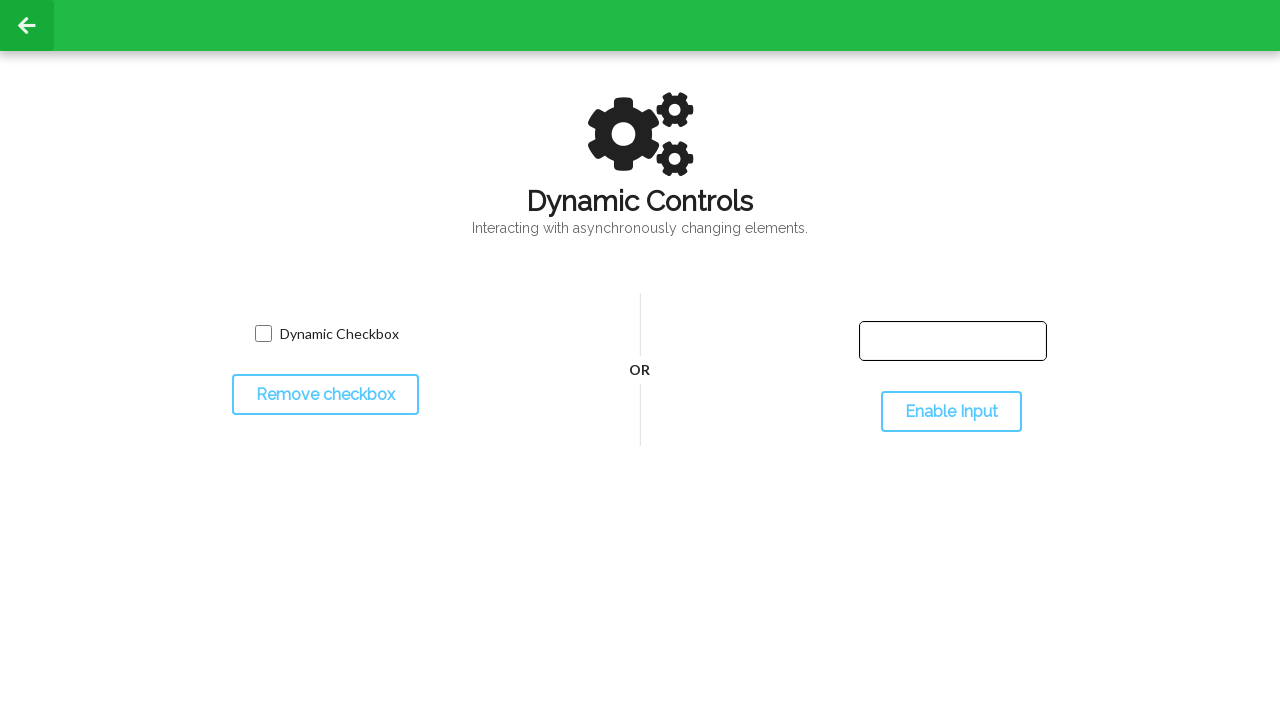

Clicked the checkbox to toggle its state at (263, 334) on xpath=//input[@class='willDisappear']
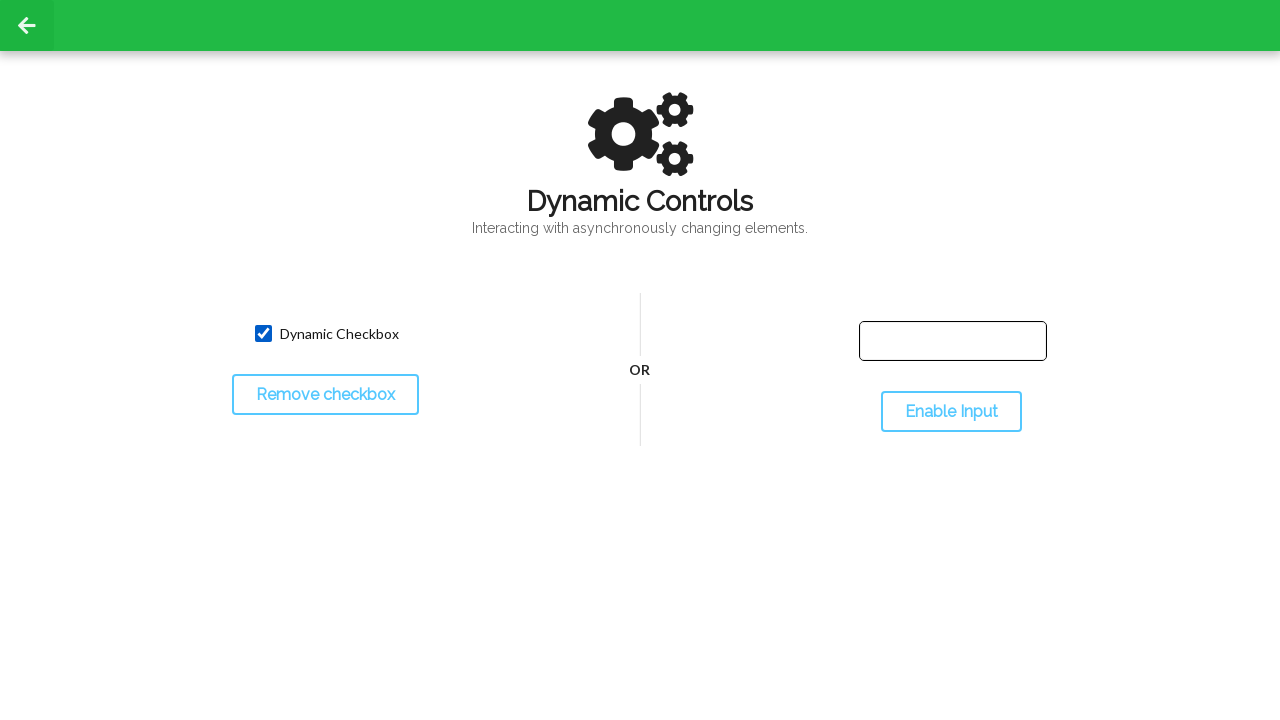

Verified checkbox state after clicking: True
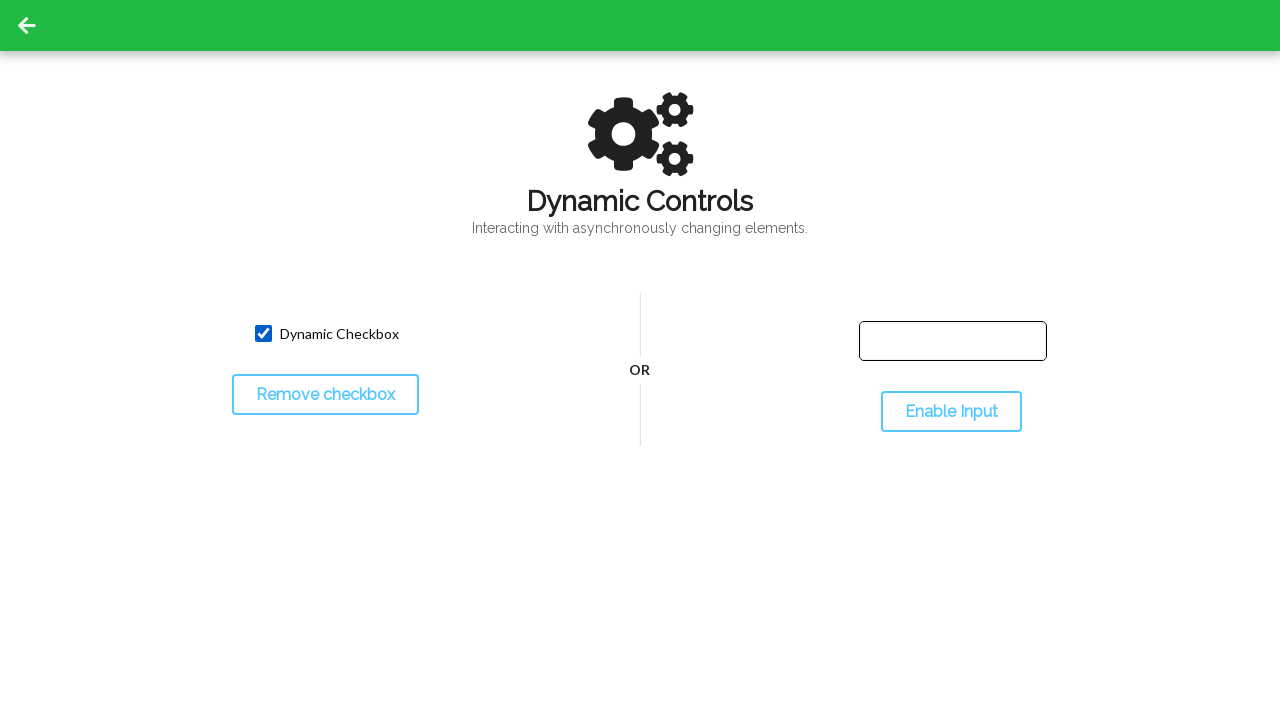

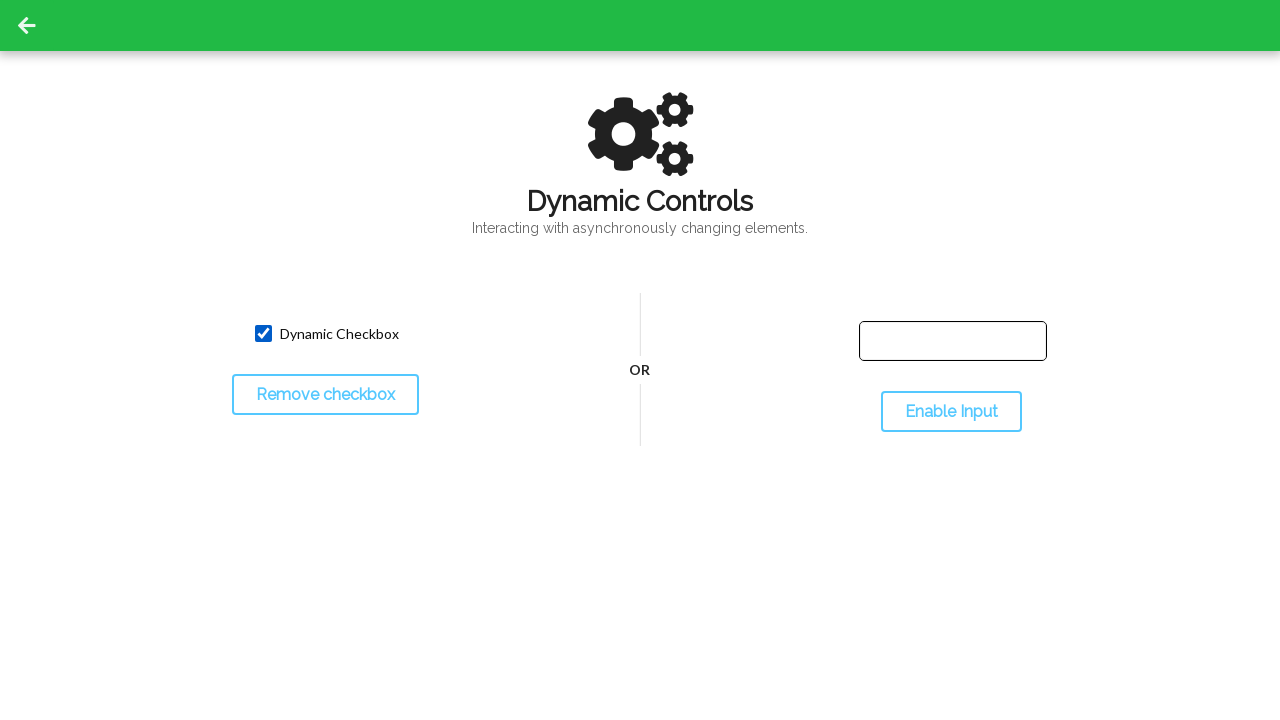